Tests checkbox functionality by clicking a checkbox, verifying it's selected, then unclicking it and counting total checkboxes on the page

Starting URL: https://rahulshettyacademy.com/AutomationPractice/

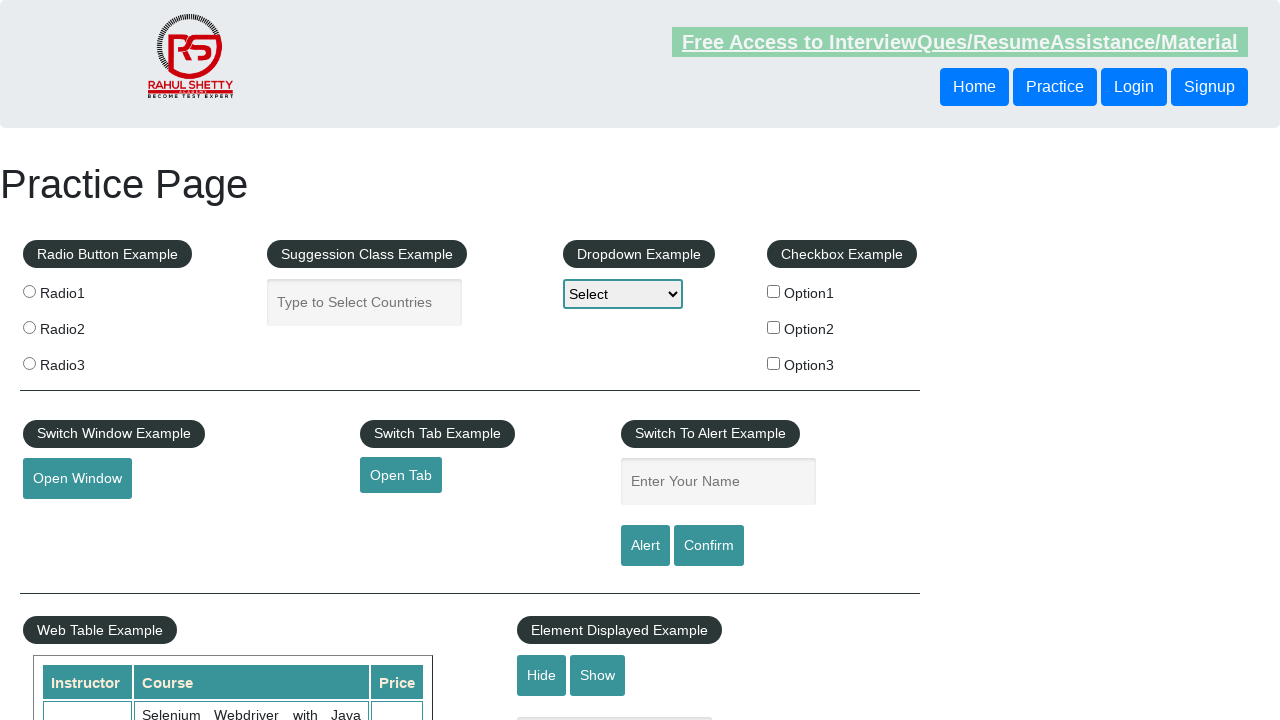

Navigated to automation practice page
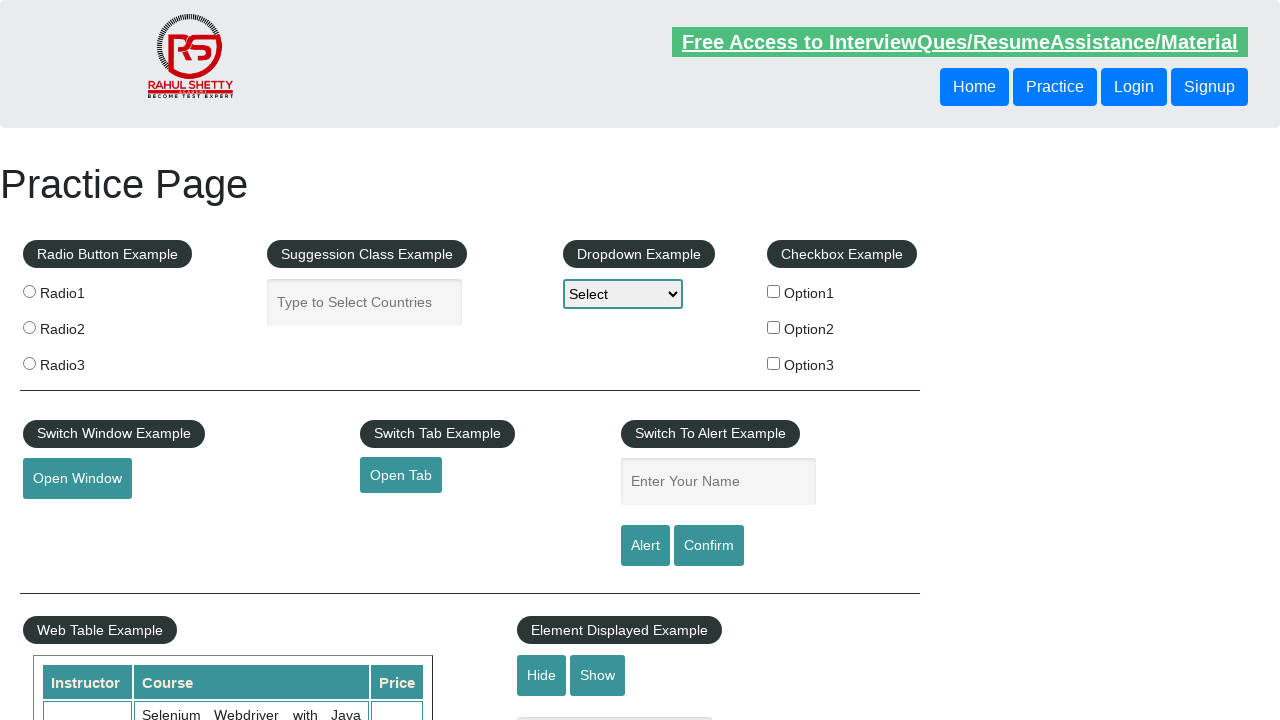

Clicked first checkbox (checkBoxOption1) at (774, 291) on input#checkBoxOption1
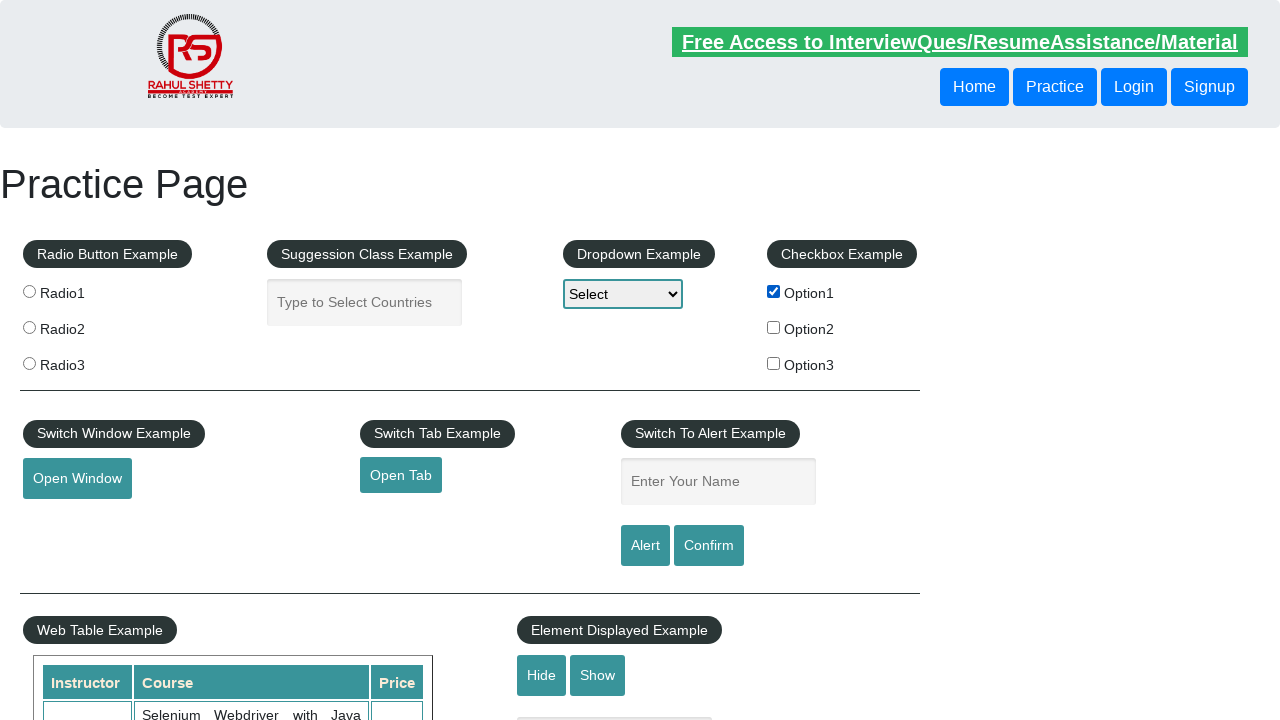

Verified that first checkbox is selected
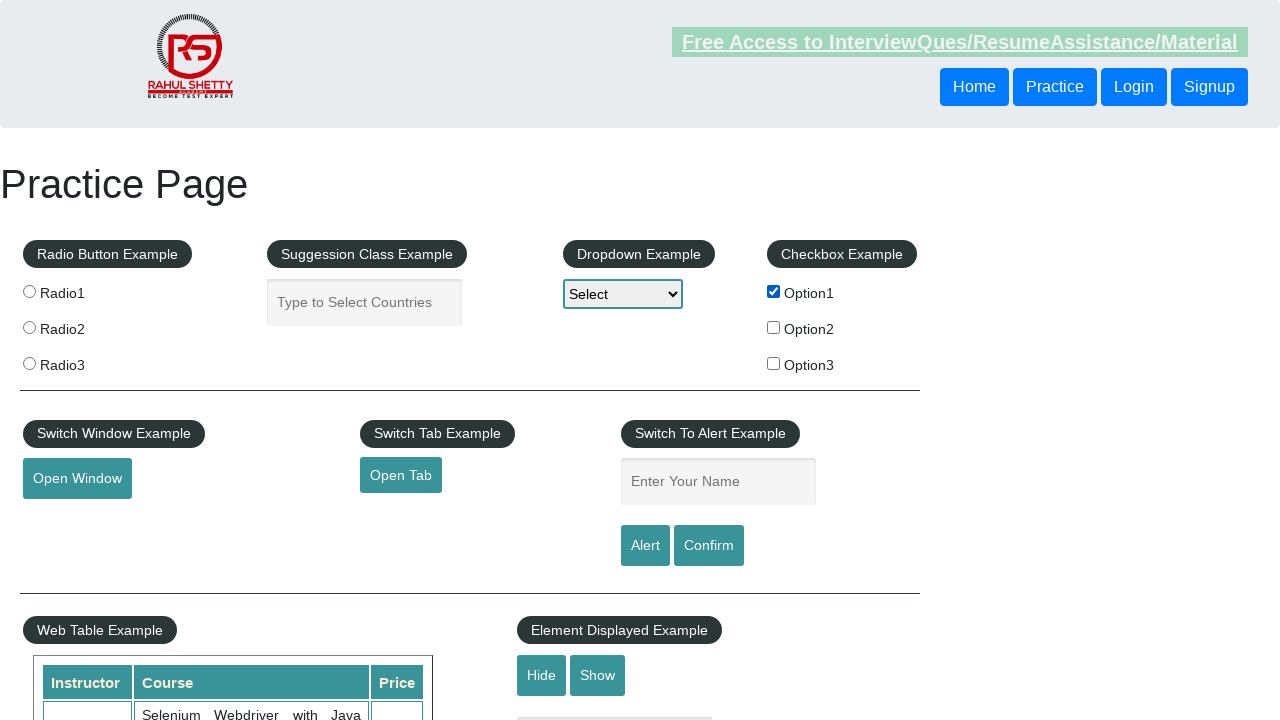

Unclicked the first checkbox (checkBoxOption1) at (774, 291) on input#checkBoxOption1
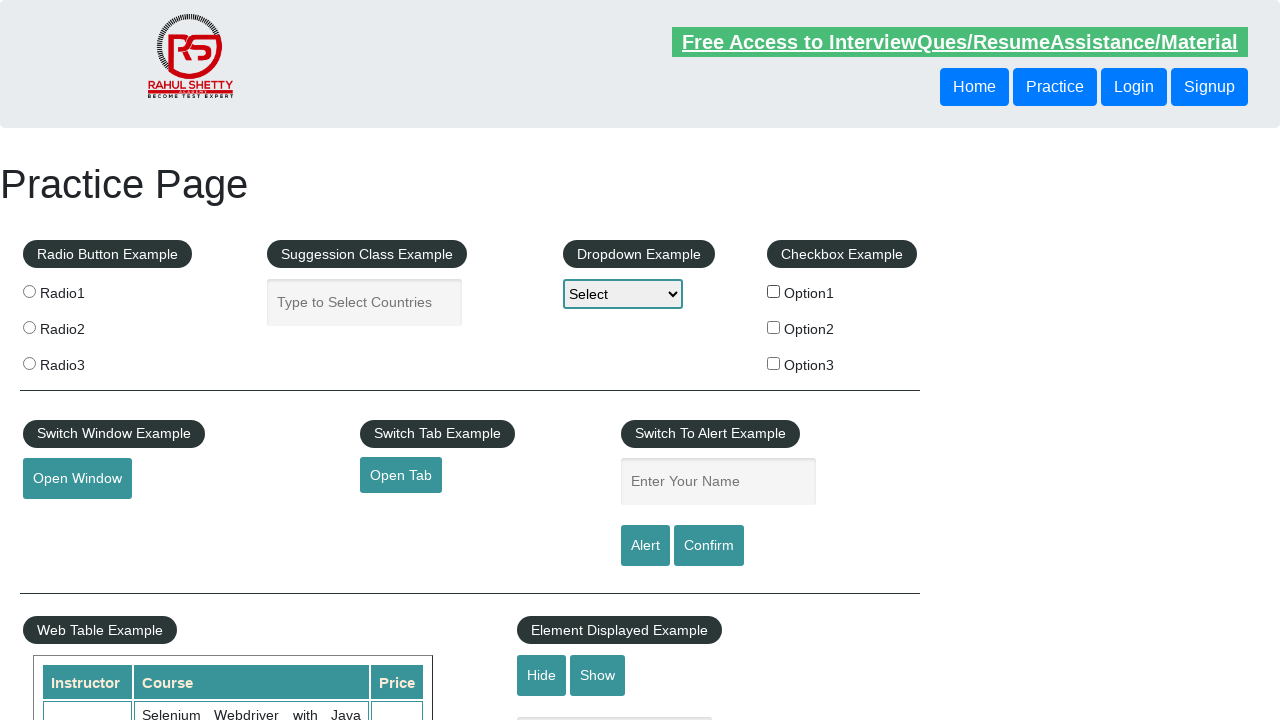

Verified that first checkbox is no longer selected
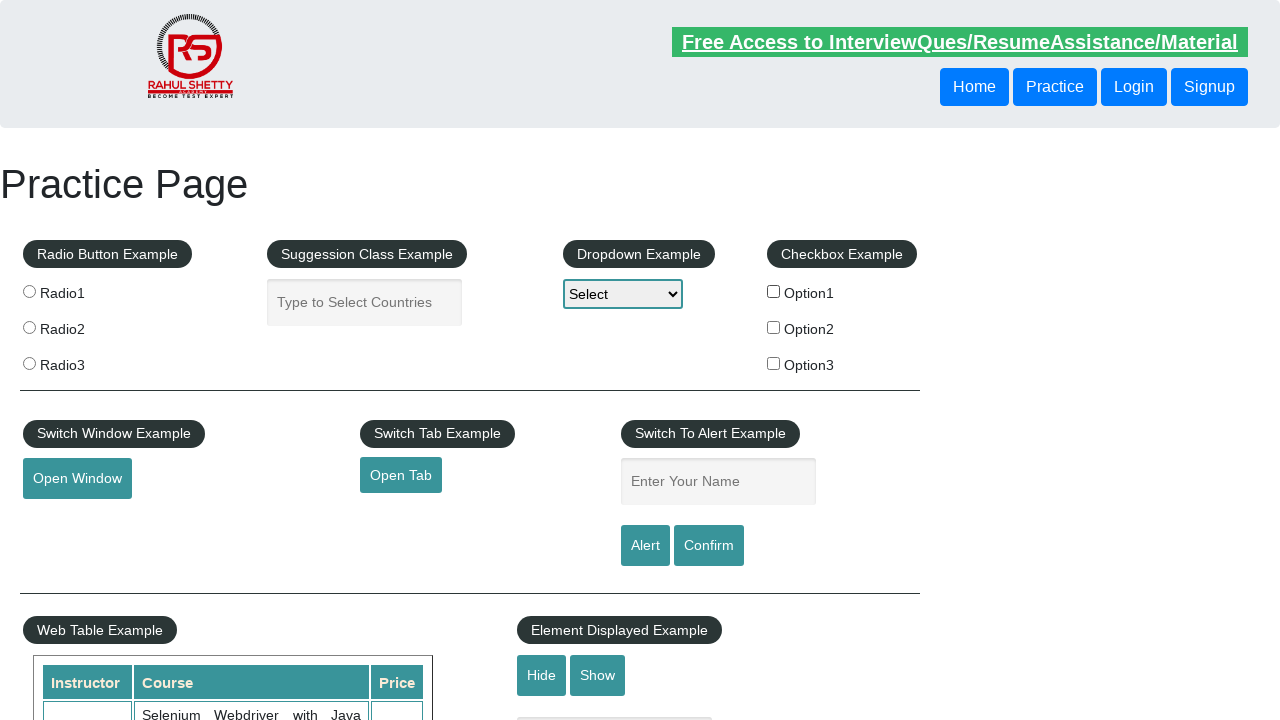

Counted total checkboxes on page: 3
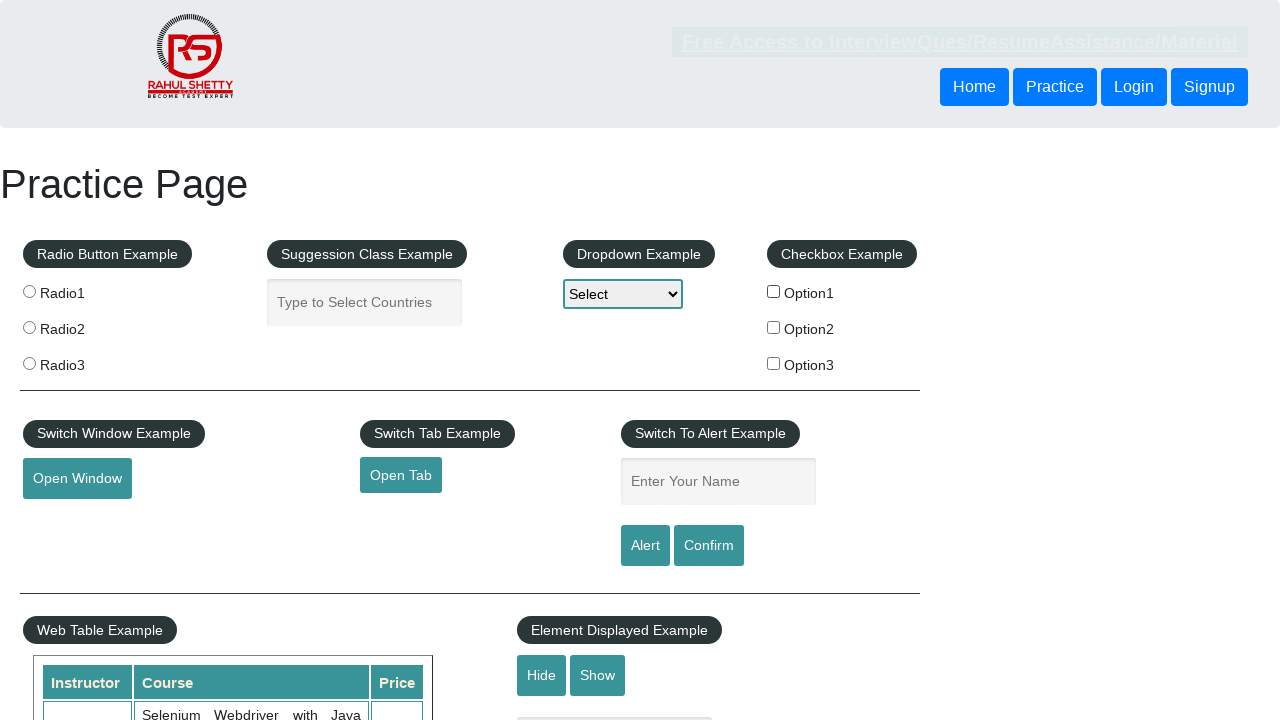

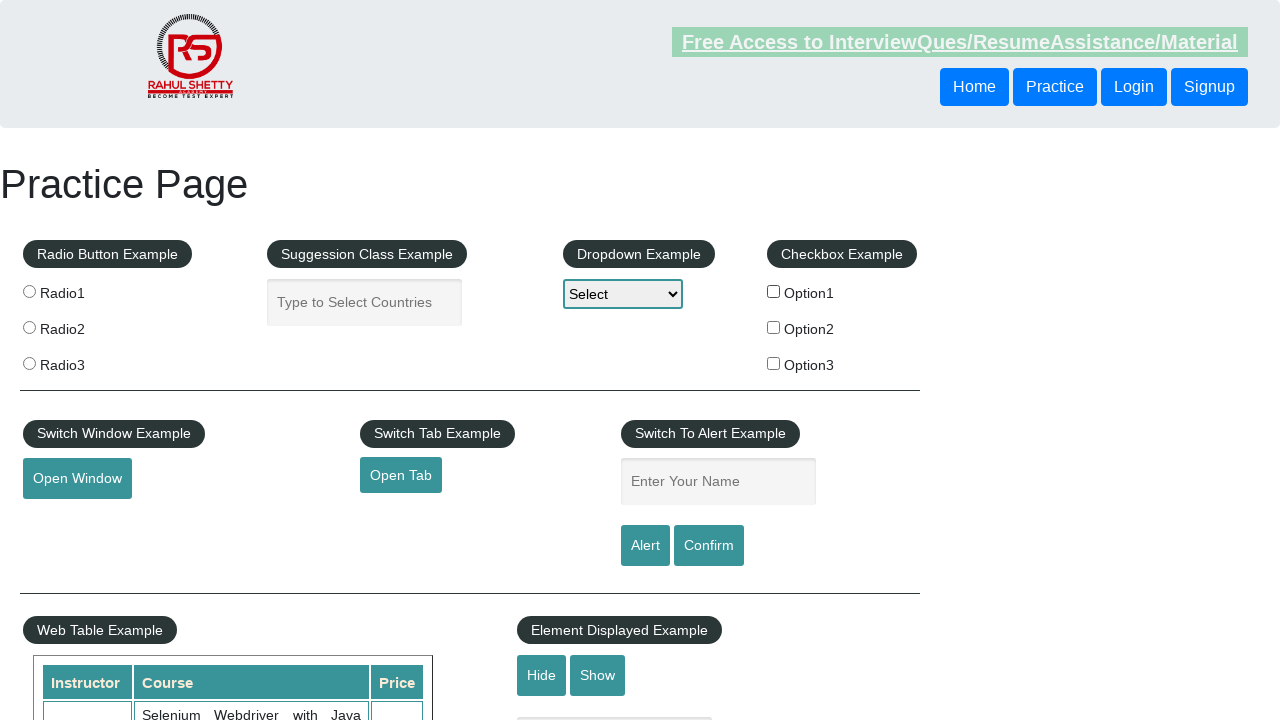